Tests checkbox selection and deselection functionality by clicking multiple checkboxes, verifying their state, and unchecking selected ones

Starting URL: https://testautomationpractice.blogspot.com/

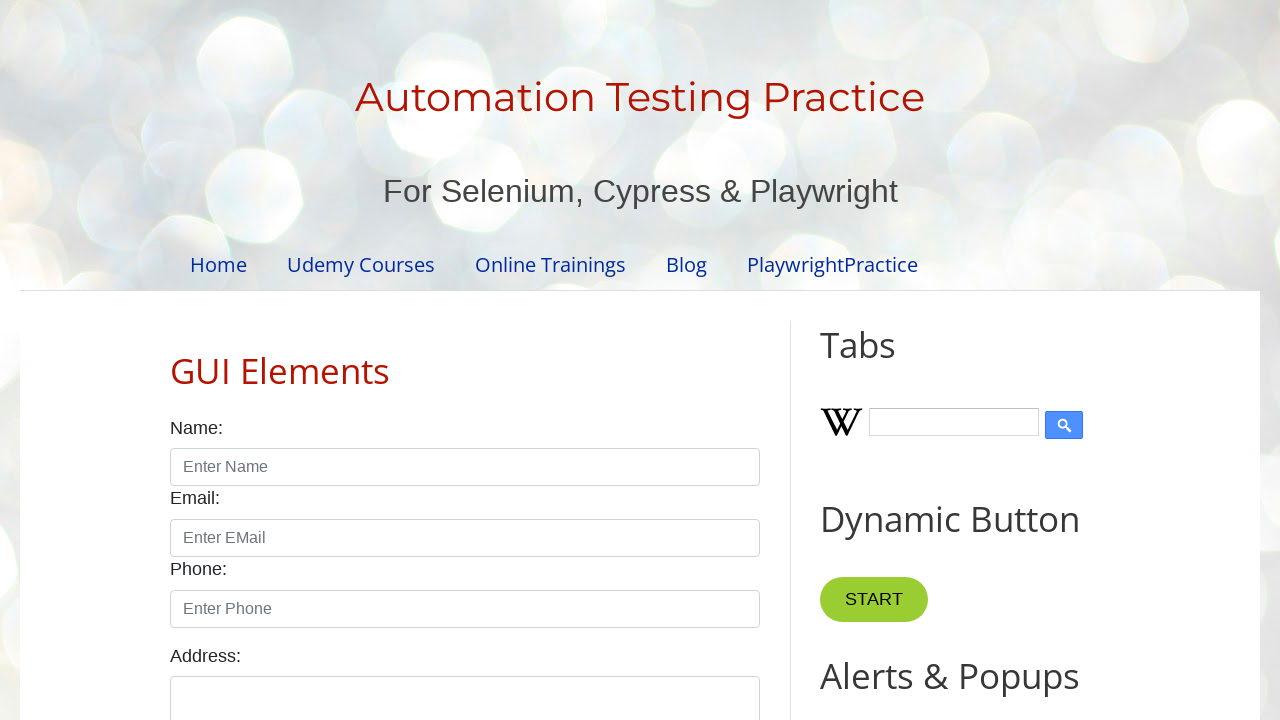

Scrolled down 500px to make checkboxes visible
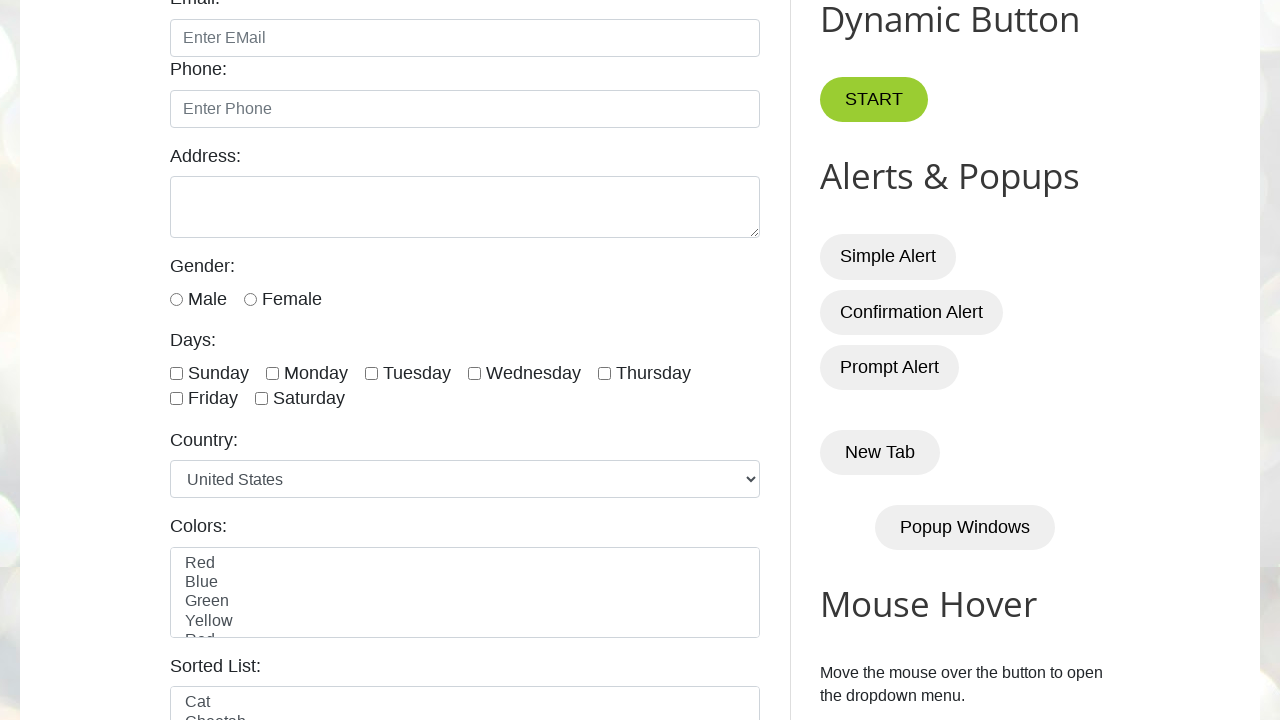

Retrieved all checkboxes with class 'form-check-input'
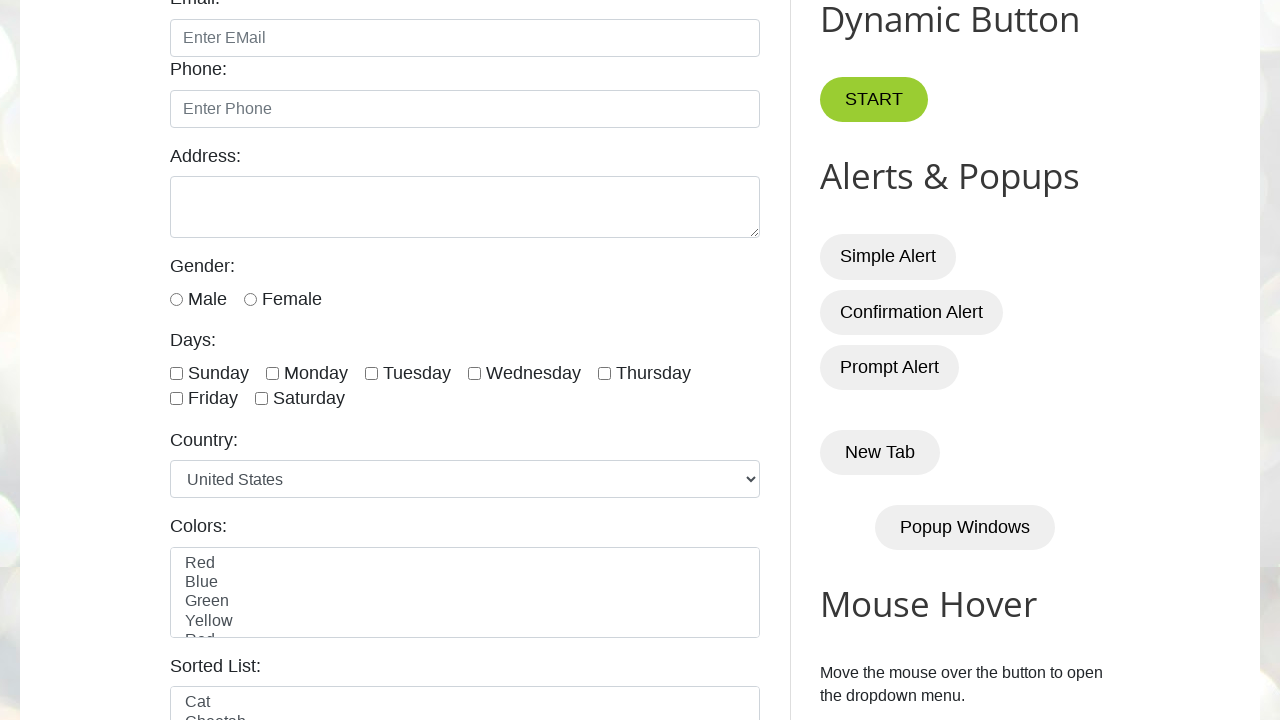

Clicked checkbox 1 to select it at (176, 373) on xpath=//input[@class='form-check-input' and @type='checkbox'] >> nth=0
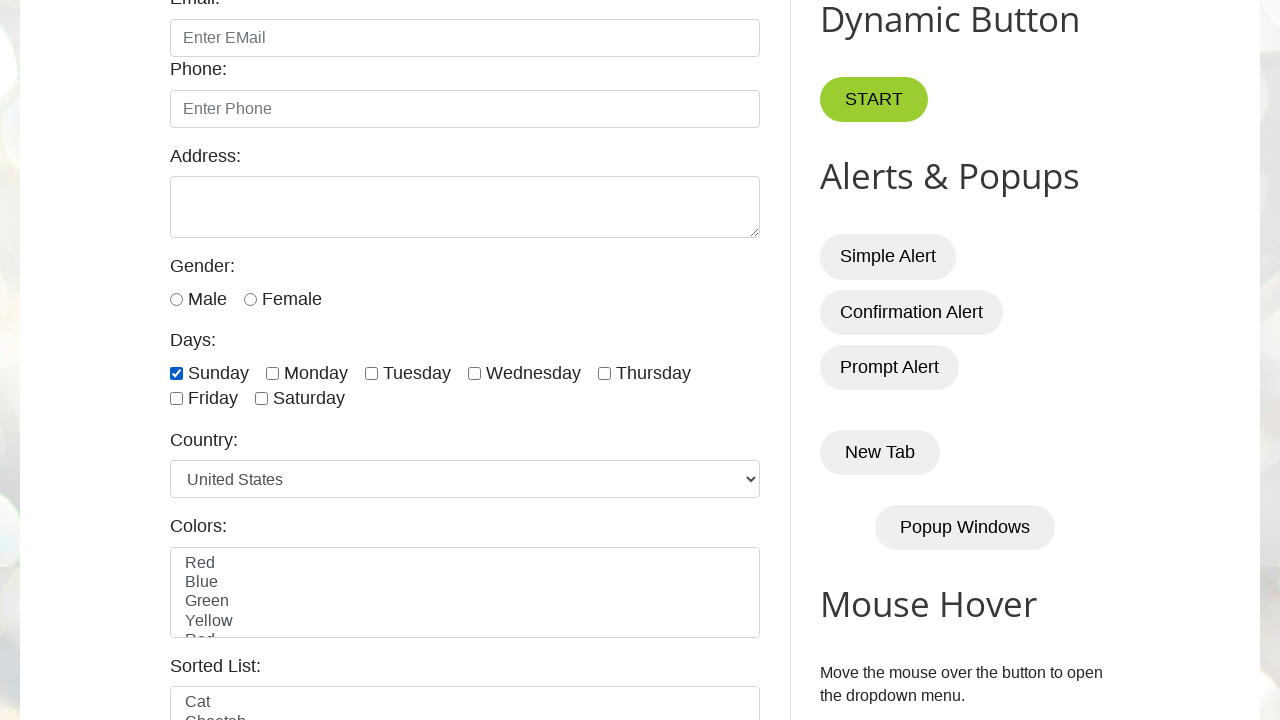

Clicked checkbox 2 to select it at (272, 373) on xpath=//input[@class='form-check-input' and @type='checkbox'] >> nth=1
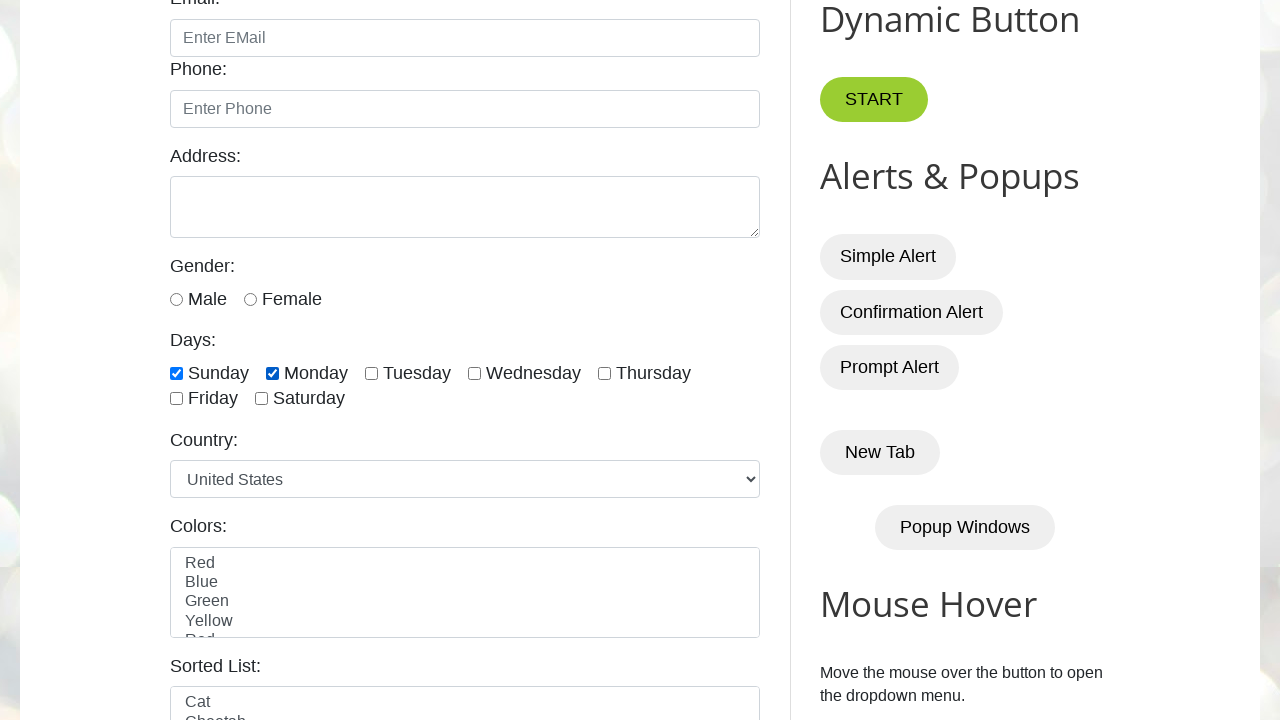

Clicked checkbox 3 to select it at (372, 373) on xpath=//input[@class='form-check-input' and @type='checkbox'] >> nth=2
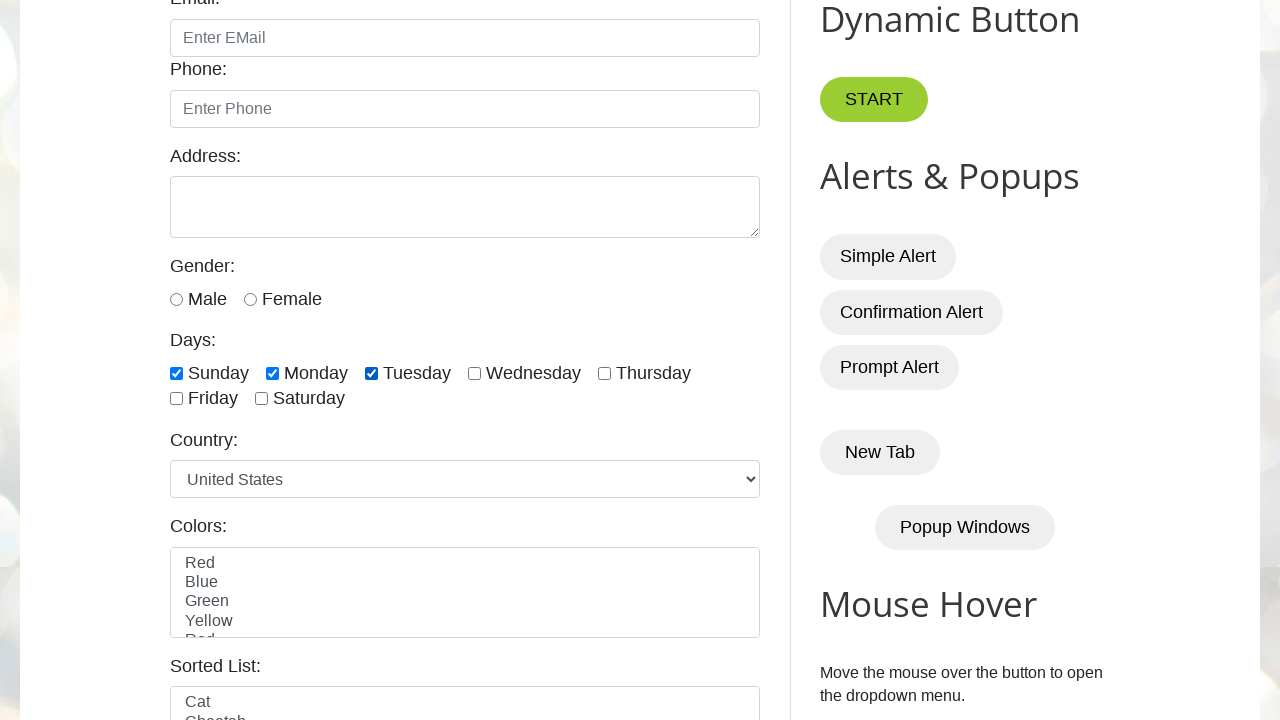

Waited 1 second for checkbox state changes to register
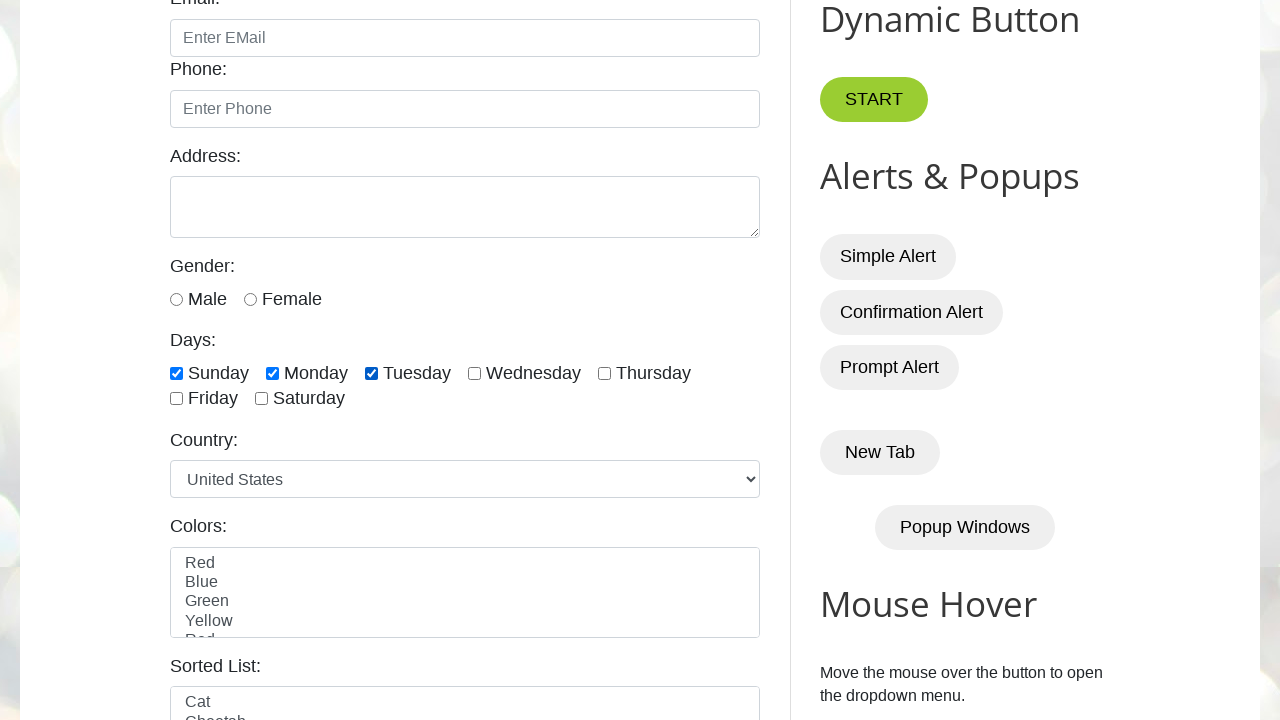

Unchecked a selected checkbox at (176, 373) on xpath=//input[@class='form-check-input' and @type='checkbox'] >> nth=0
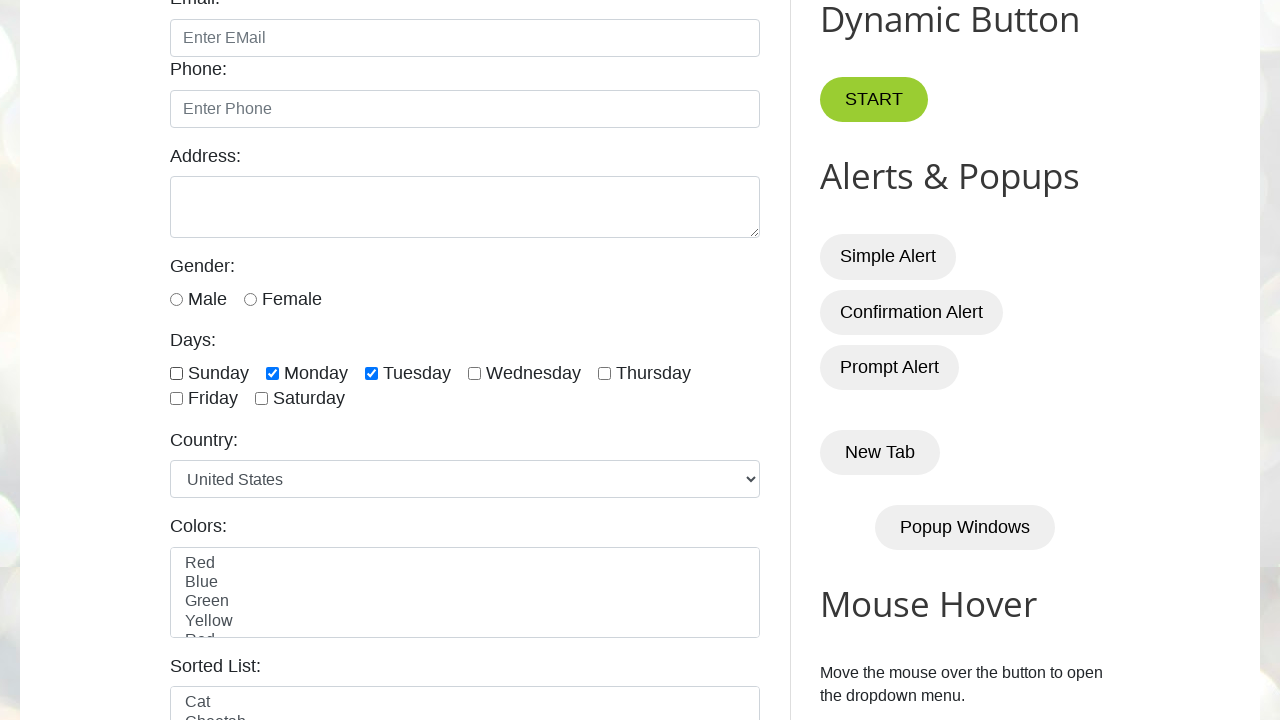

Unchecked a selected checkbox at (272, 373) on xpath=//input[@class='form-check-input' and @type='checkbox'] >> nth=1
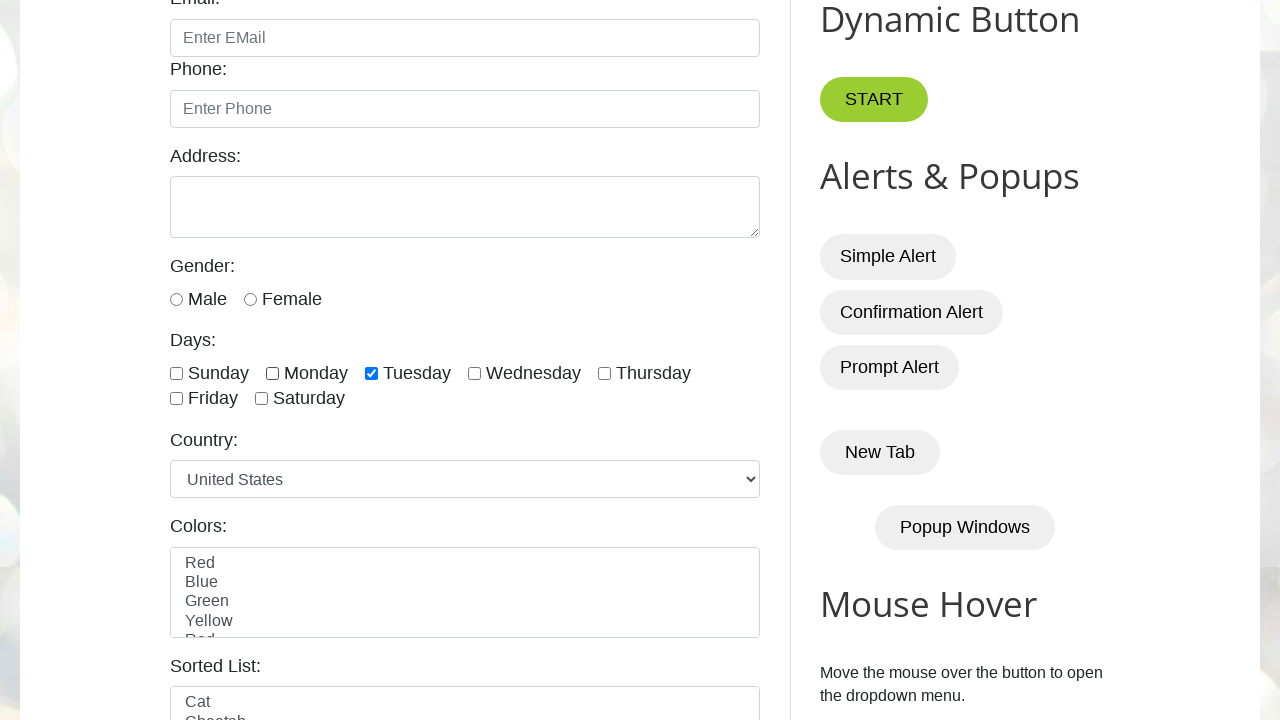

Unchecked a selected checkbox at (372, 373) on xpath=//input[@class='form-check-input' and @type='checkbox'] >> nth=2
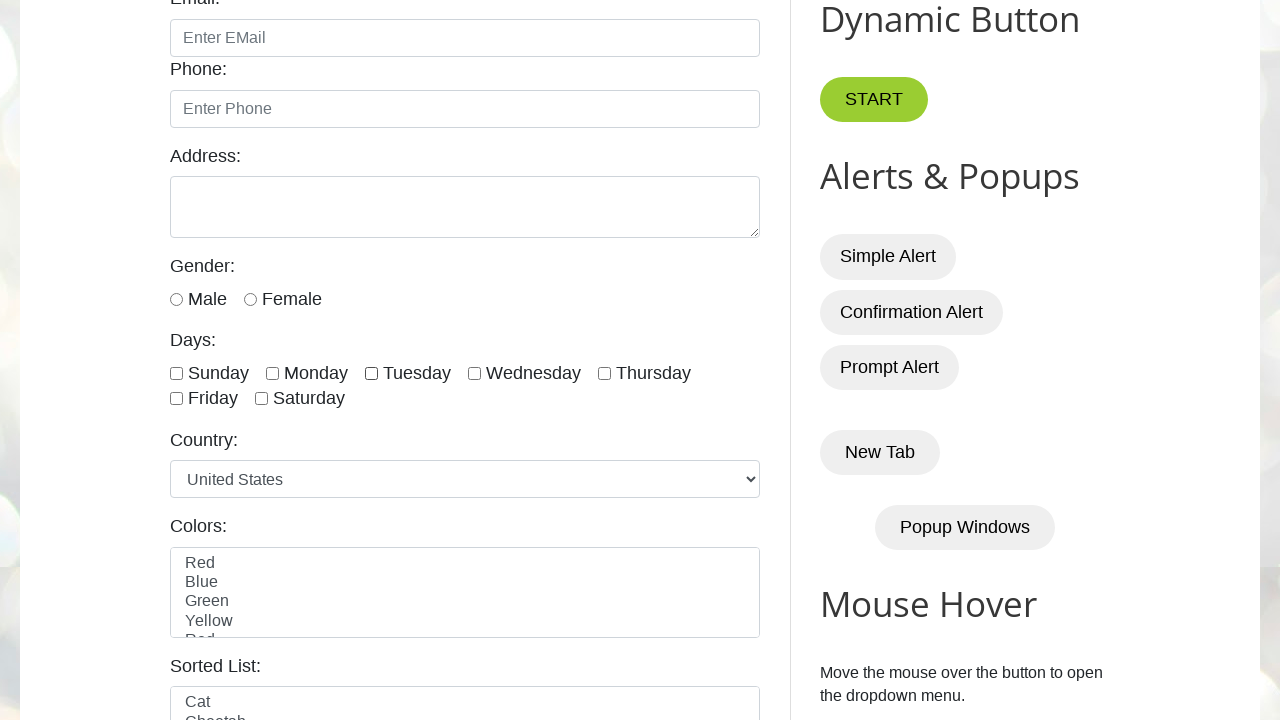

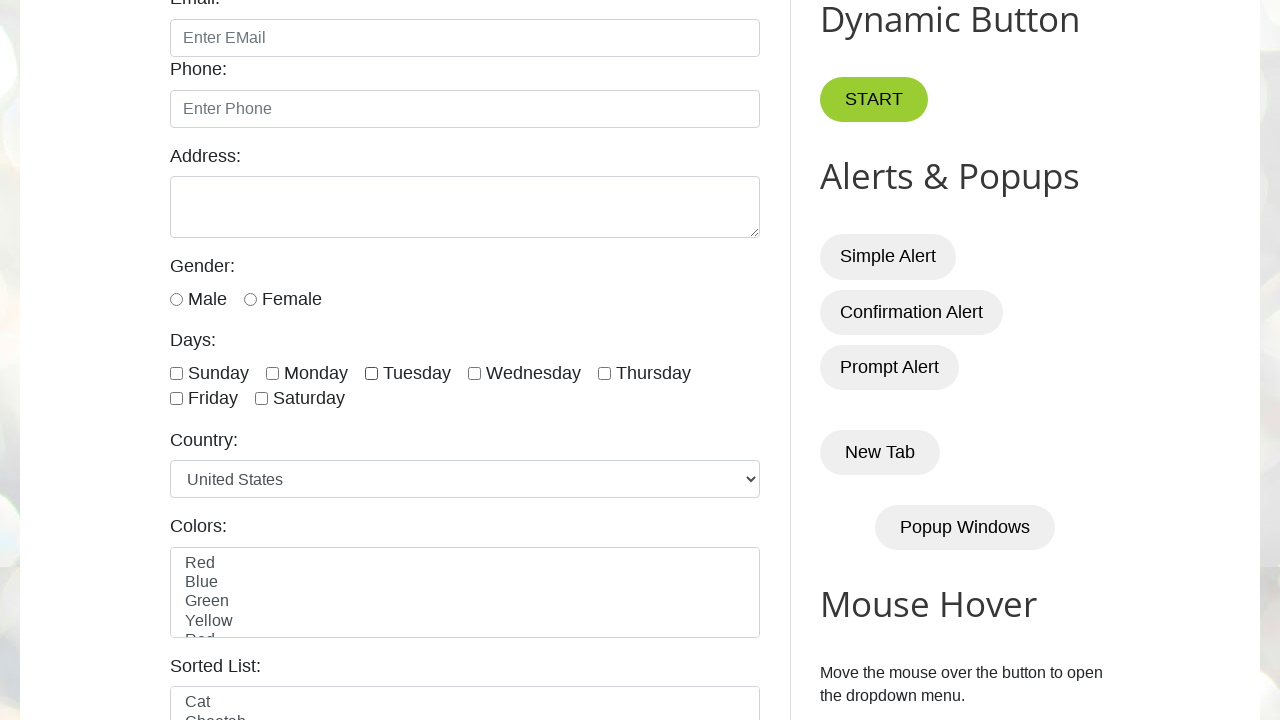